Tests clicking through a sequence of buttons that appear progressively, waiting for each button to become ready before clicking, and verifying all buttons were clicked successfully

Starting URL: https://eviltester.github.io/synchole/buttons.html

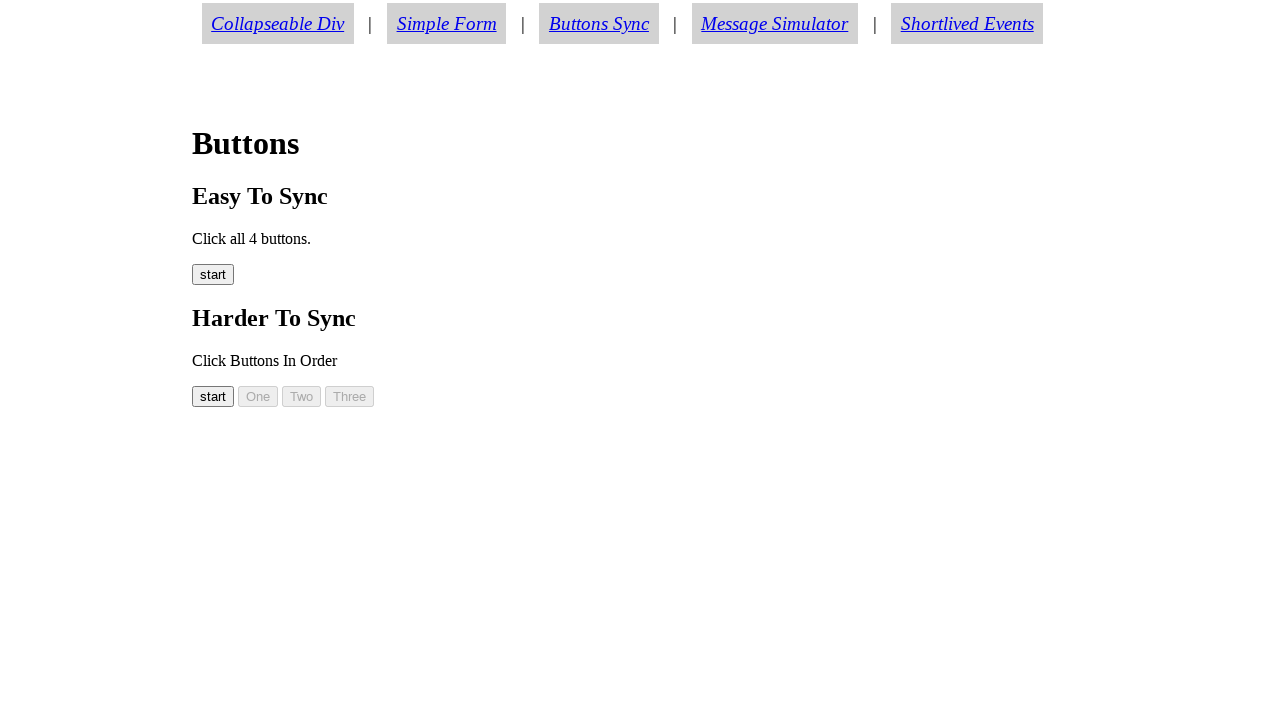

Waited for start button to become visible
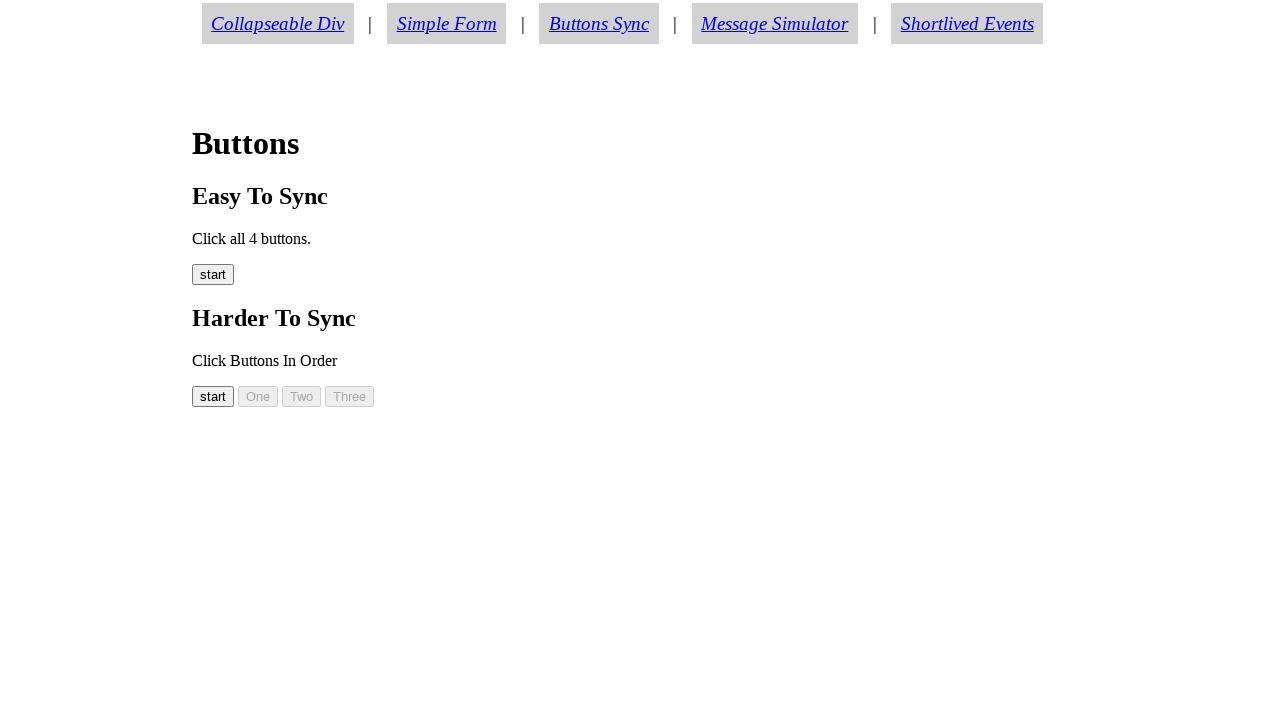

Clicked the start button at (213, 396) on #button00
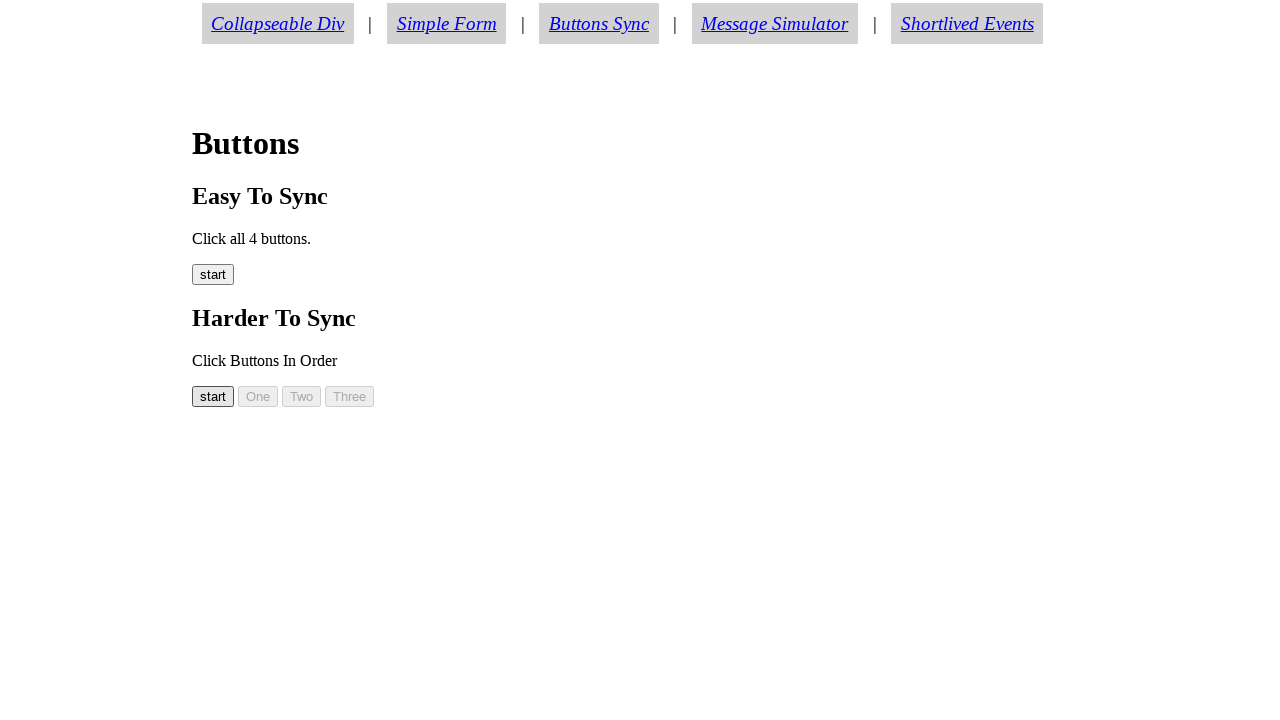

Waited for button one to become enabled and visible
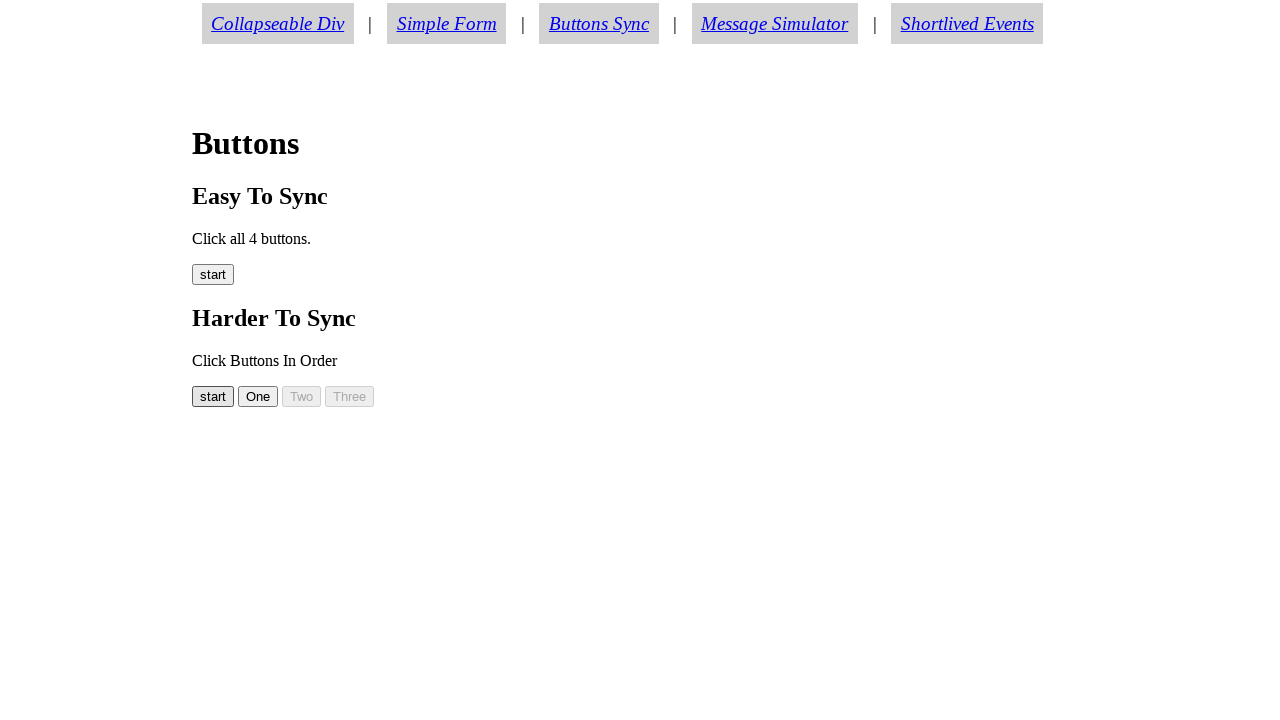

Clicked button one at (258, 396) on #button01
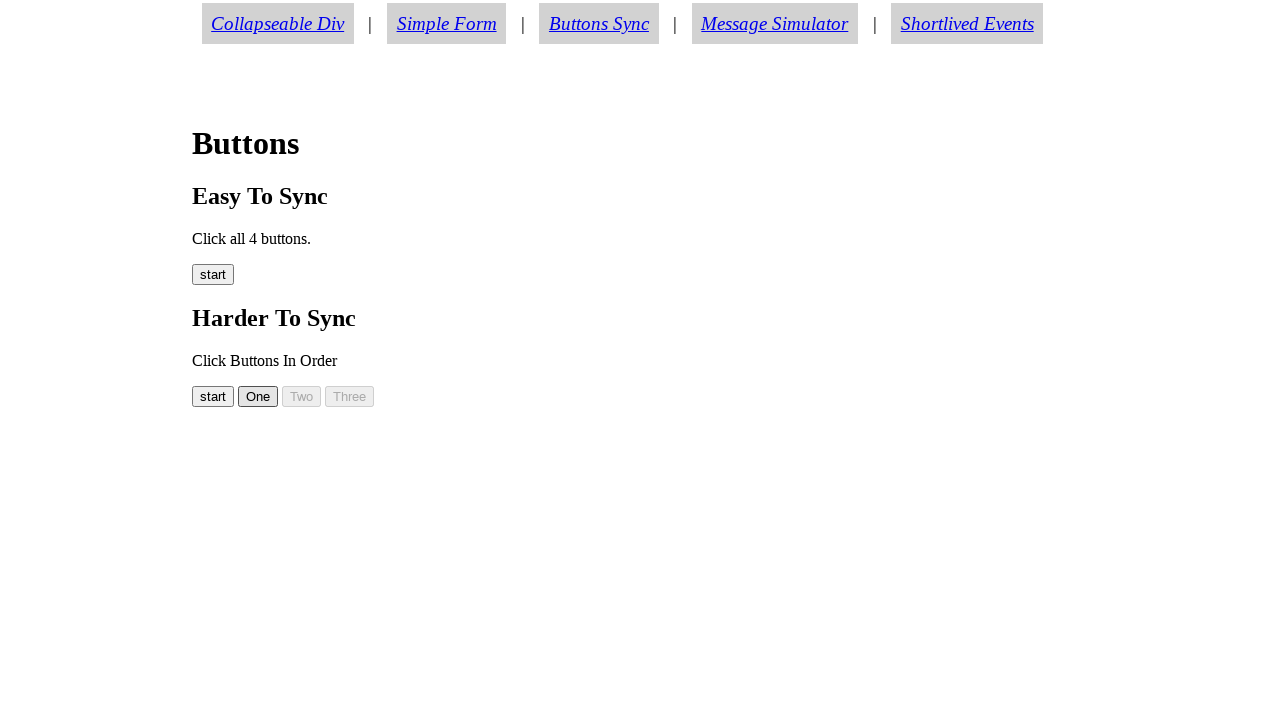

Waited for button two to become enabled and visible
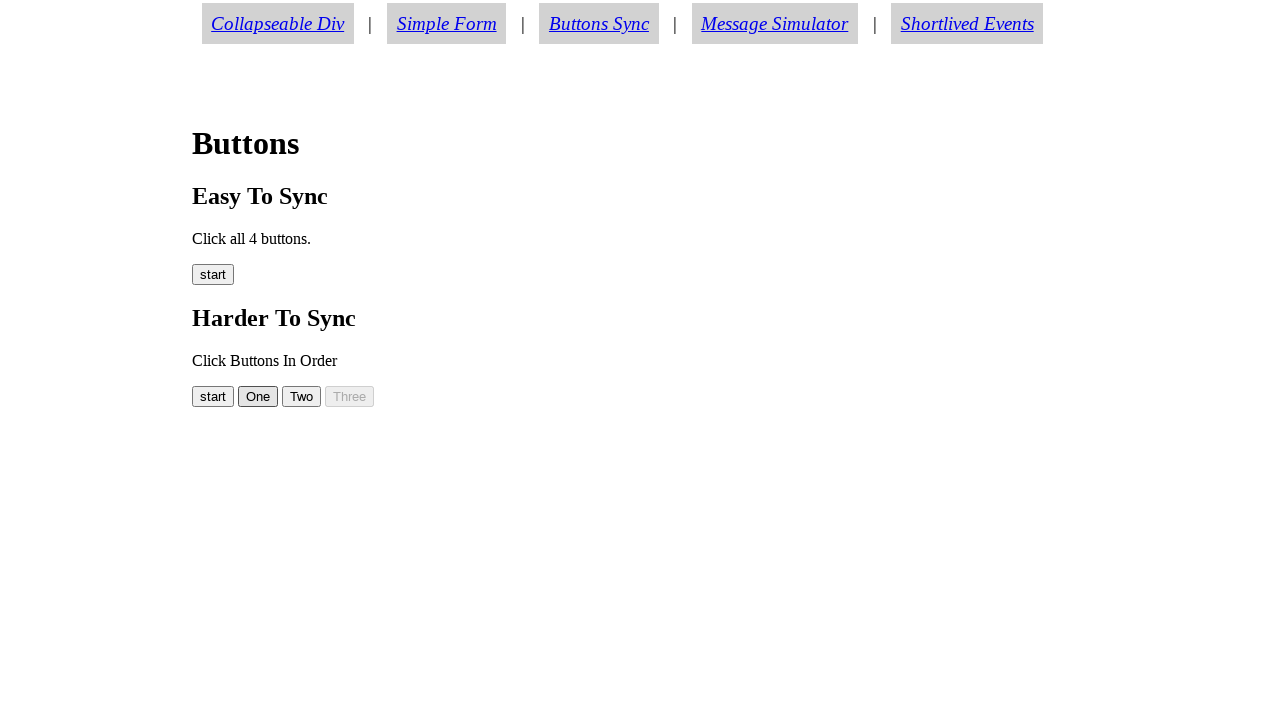

Clicked button two at (302, 396) on #button02
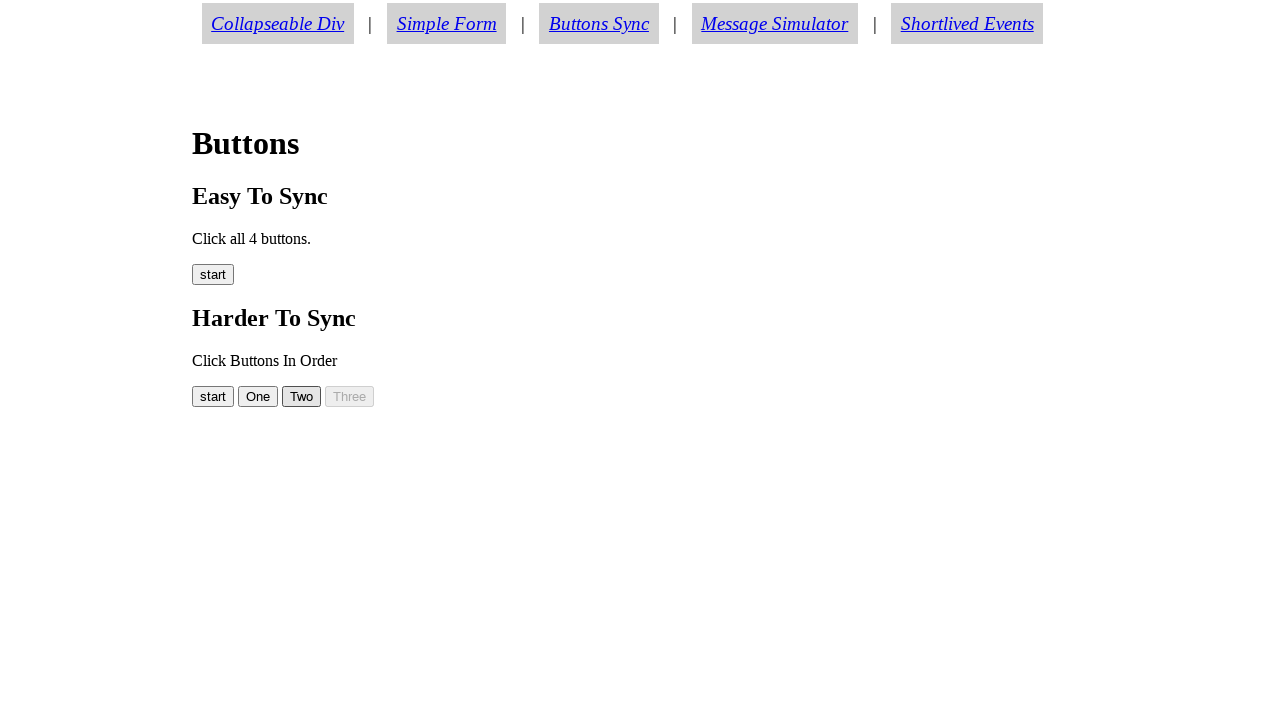

Waited for button three to become enabled and visible
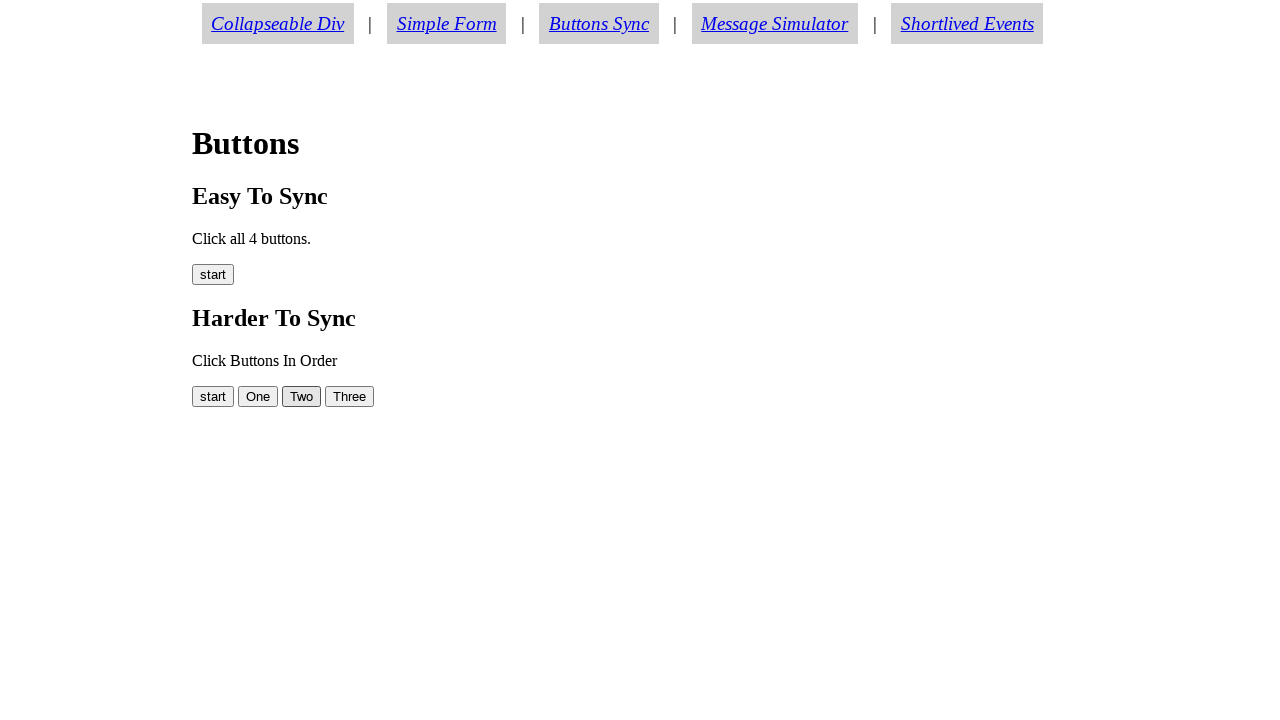

Clicked button three at (350, 396) on #button03
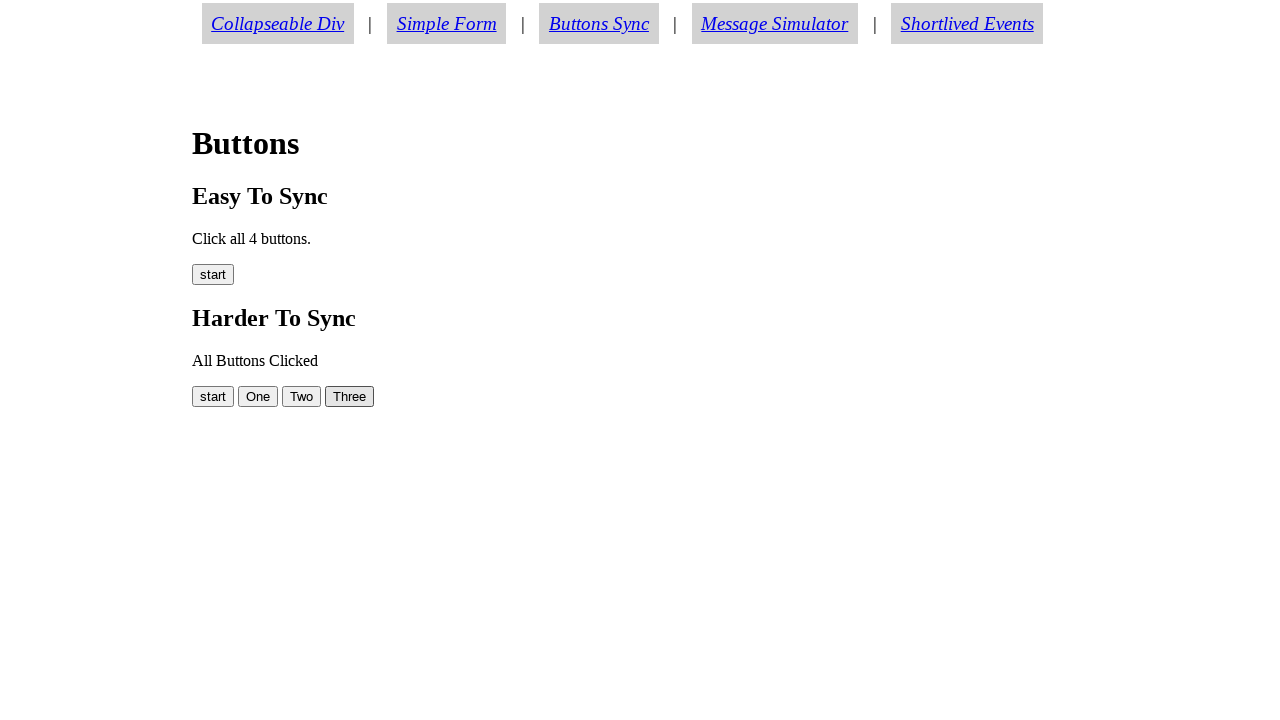

Waited for success message to appear
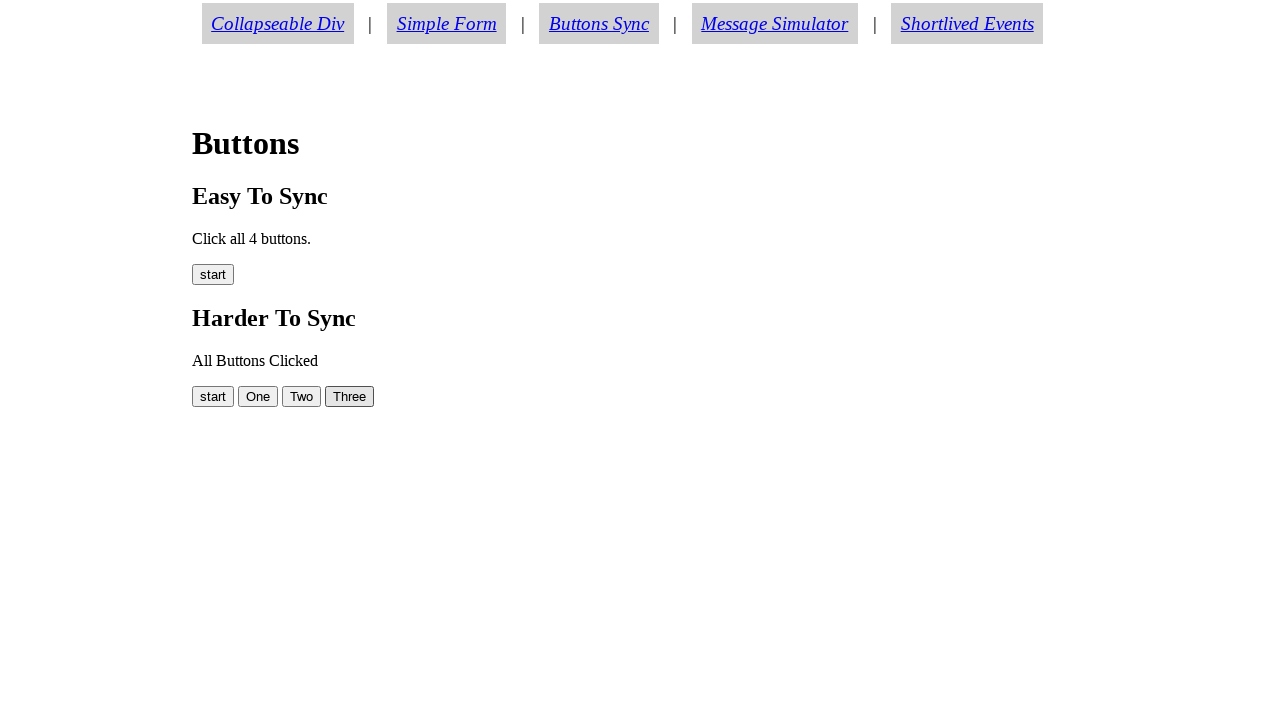

Verified all buttons were clicked successfully - message shows 'All Buttons Clicked'
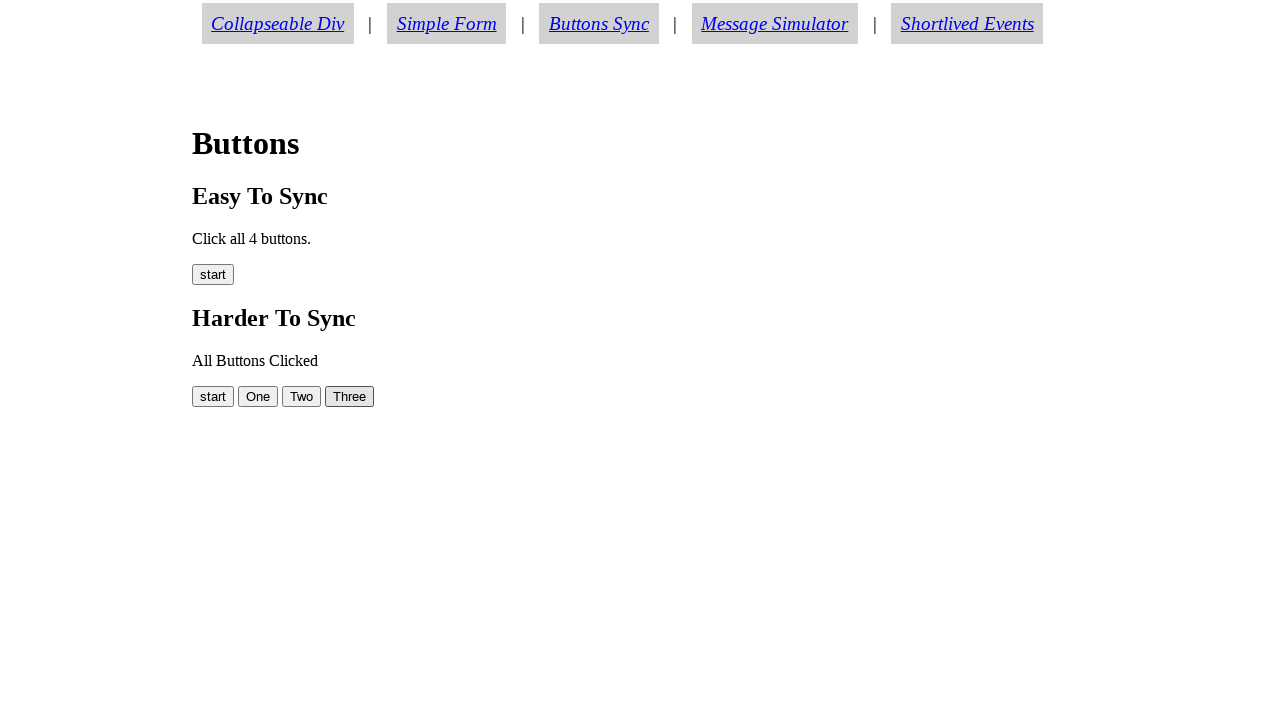

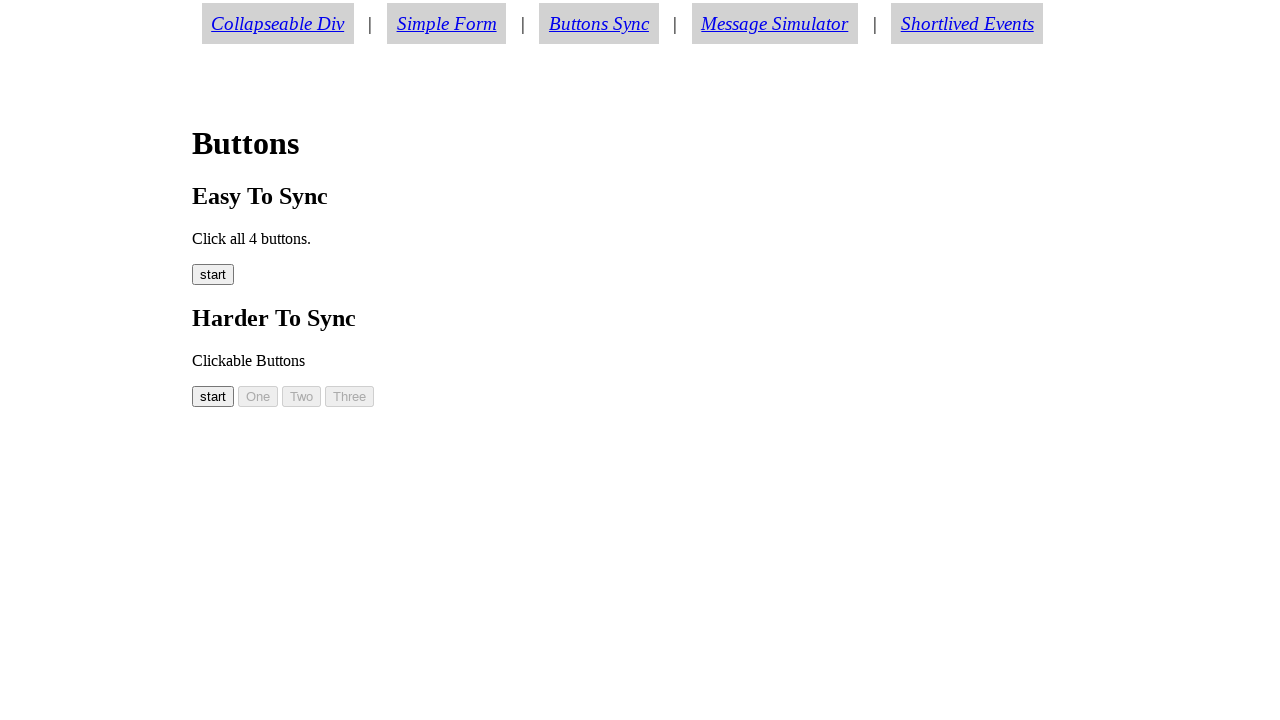